Finds and clicks an encrypted link using a mathematical formula, then fills out a registration form with personal information

Starting URL: http://suninjuly.github.io/find_link_text

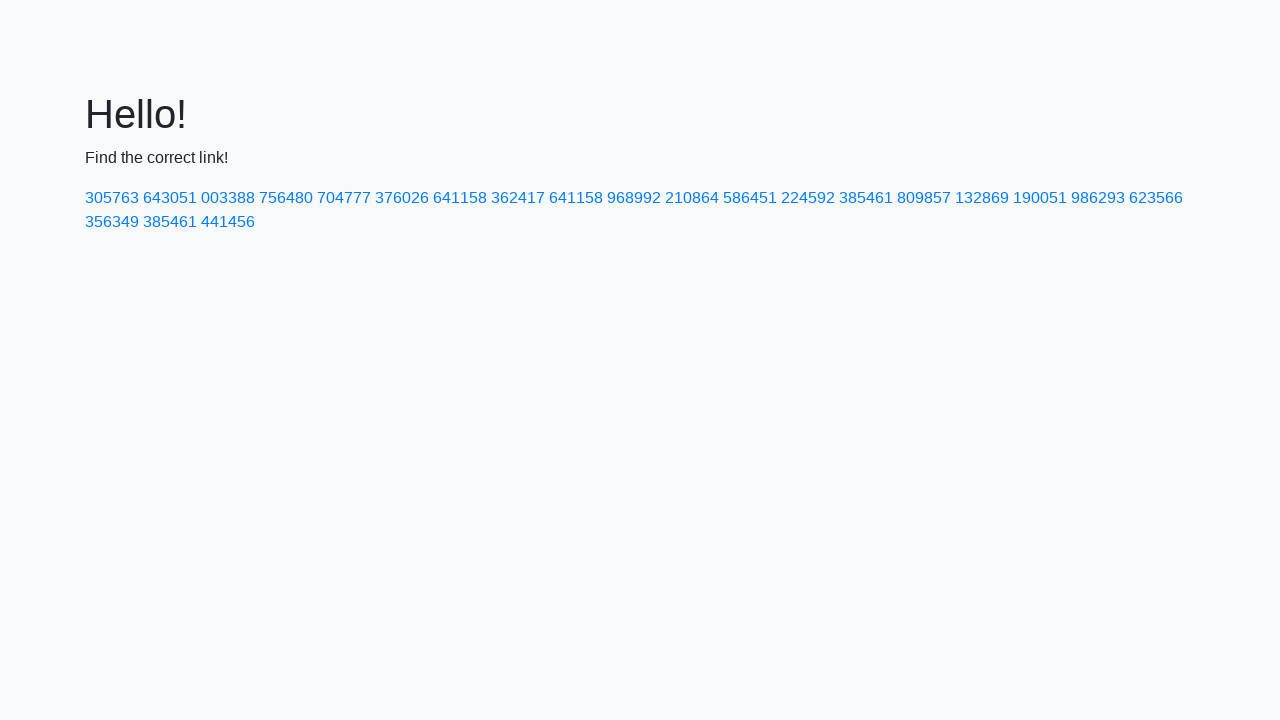

Clicked encrypted link with text '224592' at (808, 198) on text=224592
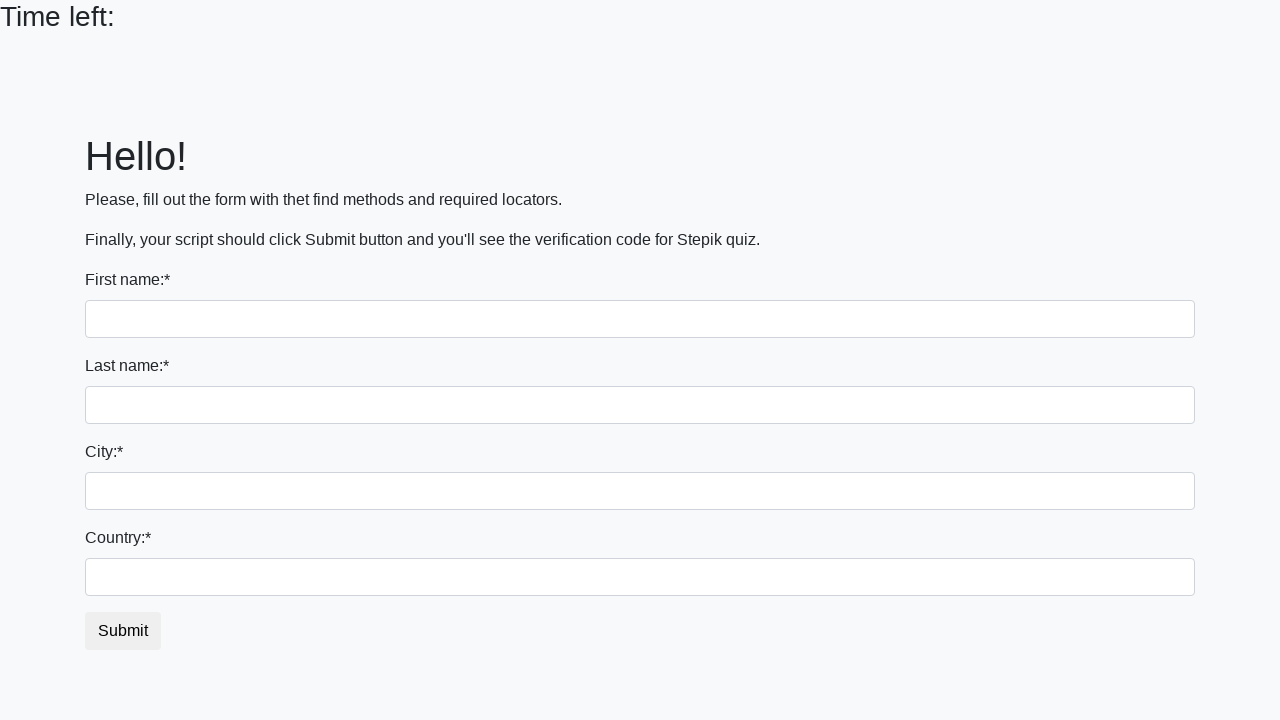

Filled first name field with 'Ivan' on input:first-of-type
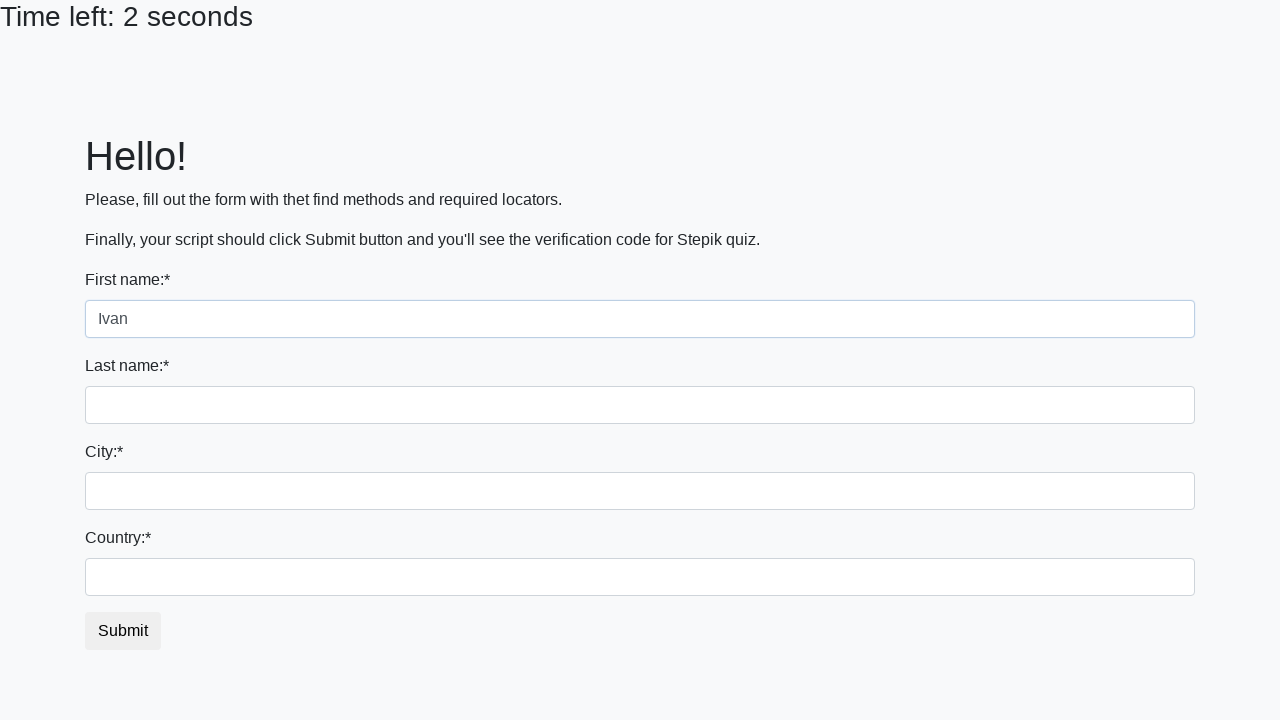

Filled last name field with 'Petrov' on input[name='last_name']
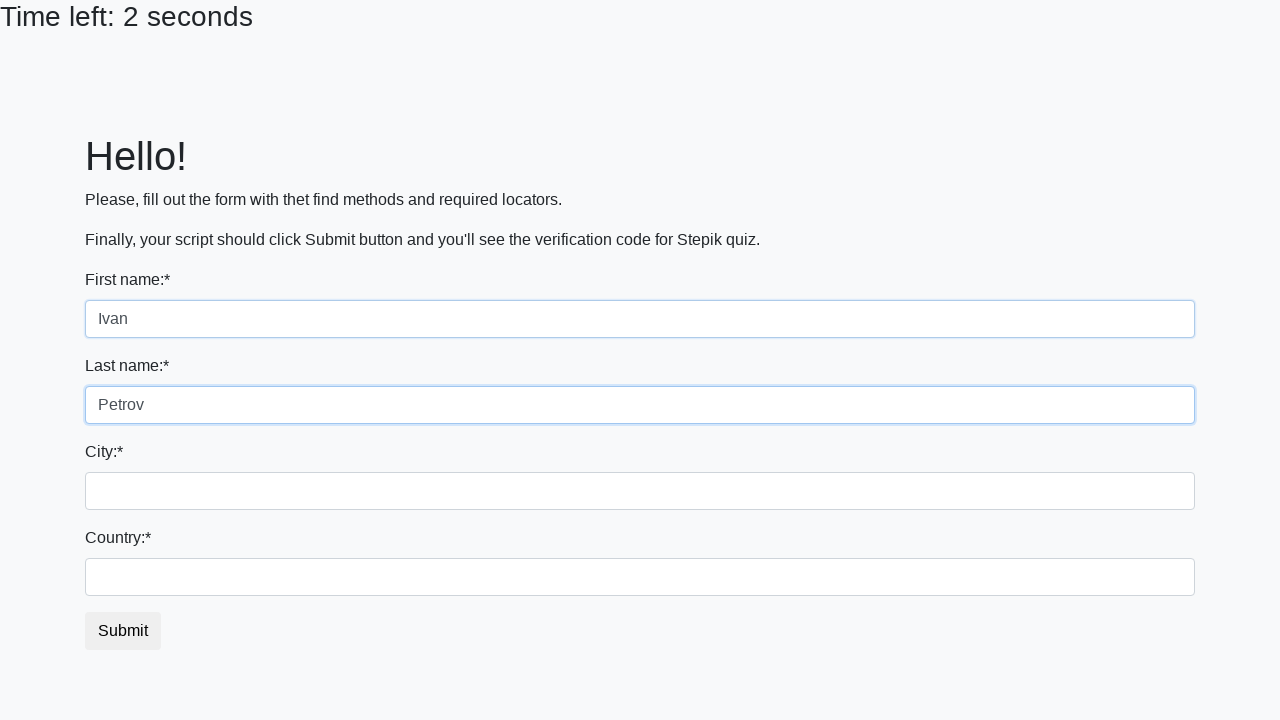

Filled city field with 'Smolensk' on .form-control.city
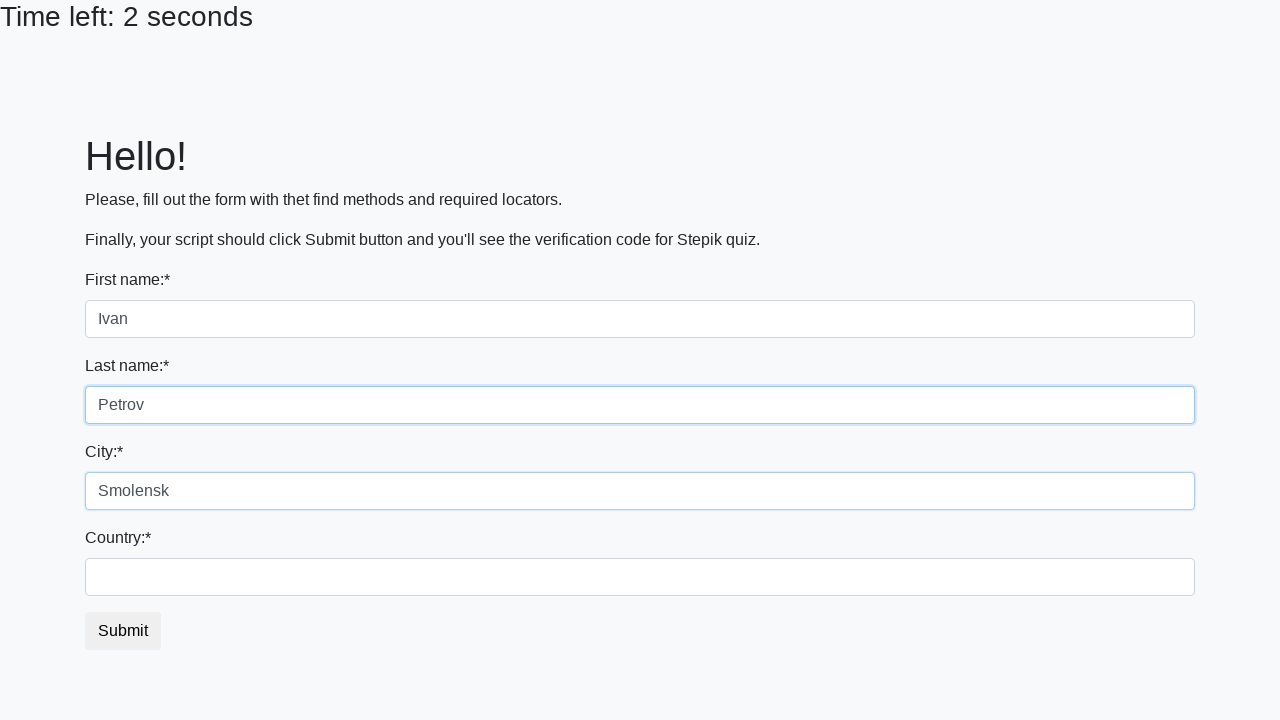

Filled country field with 'Russia' on #country
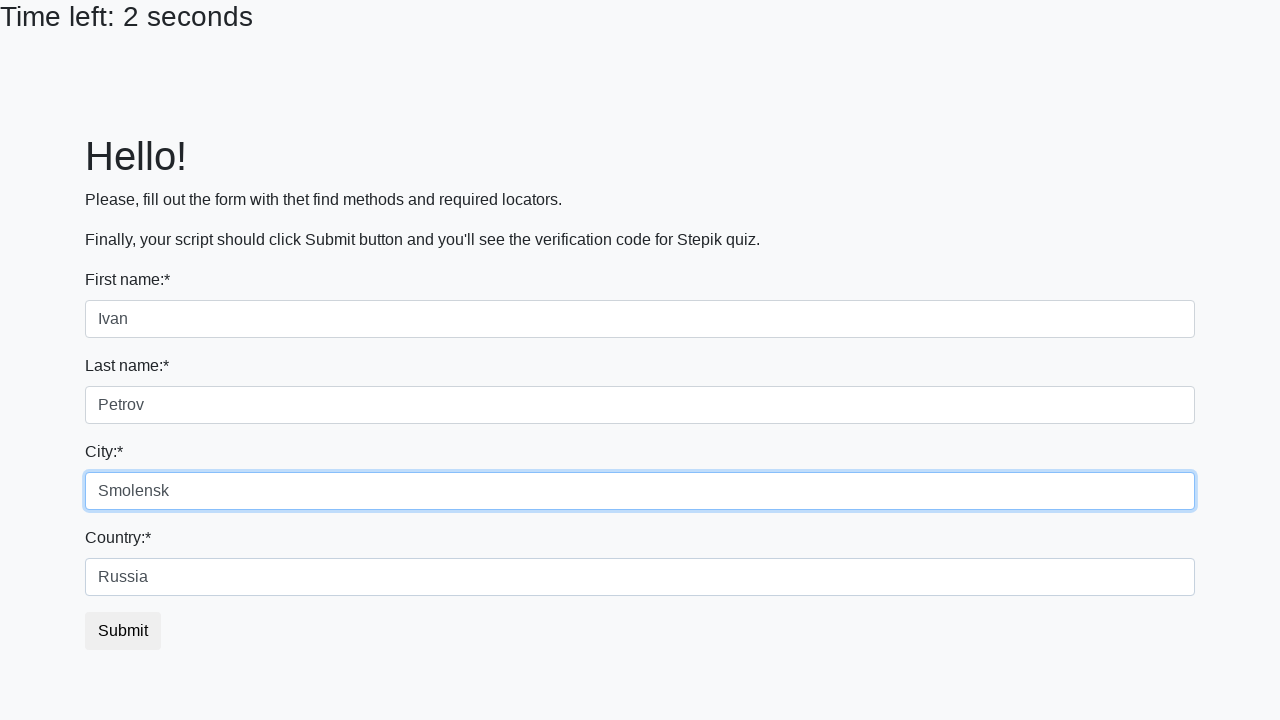

Clicked submit button to complete registration at (123, 631) on button.btn
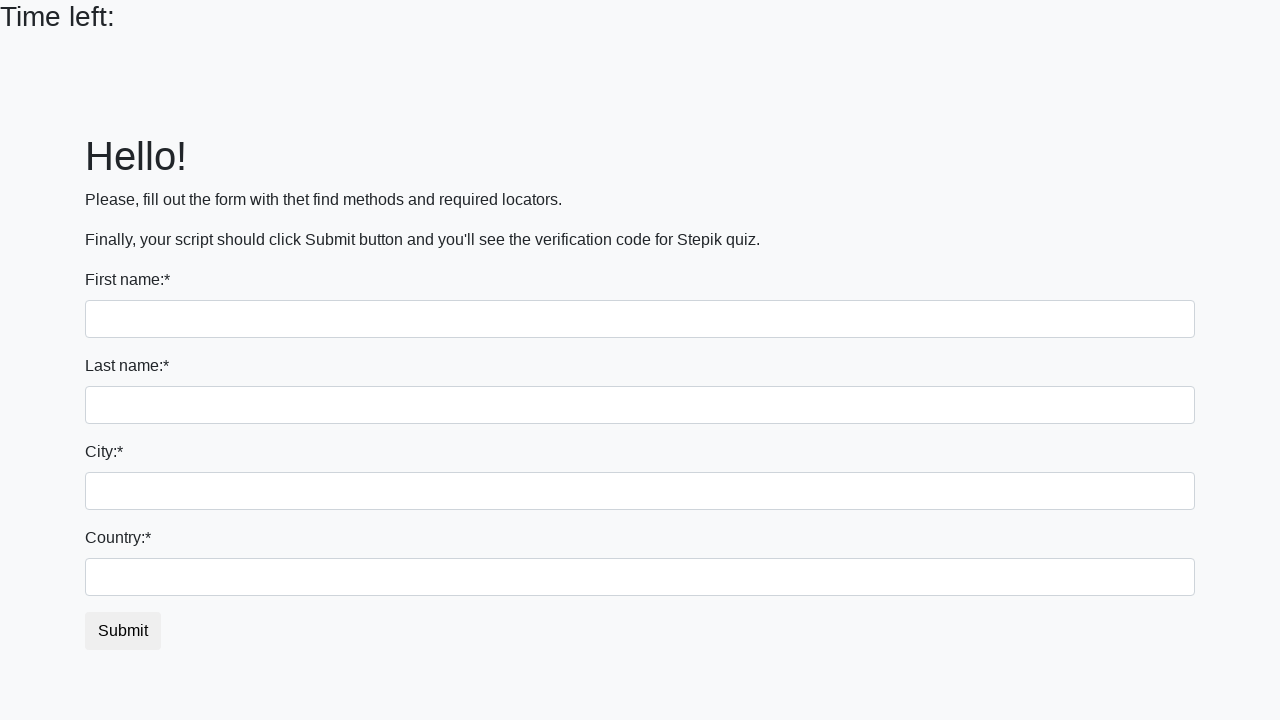

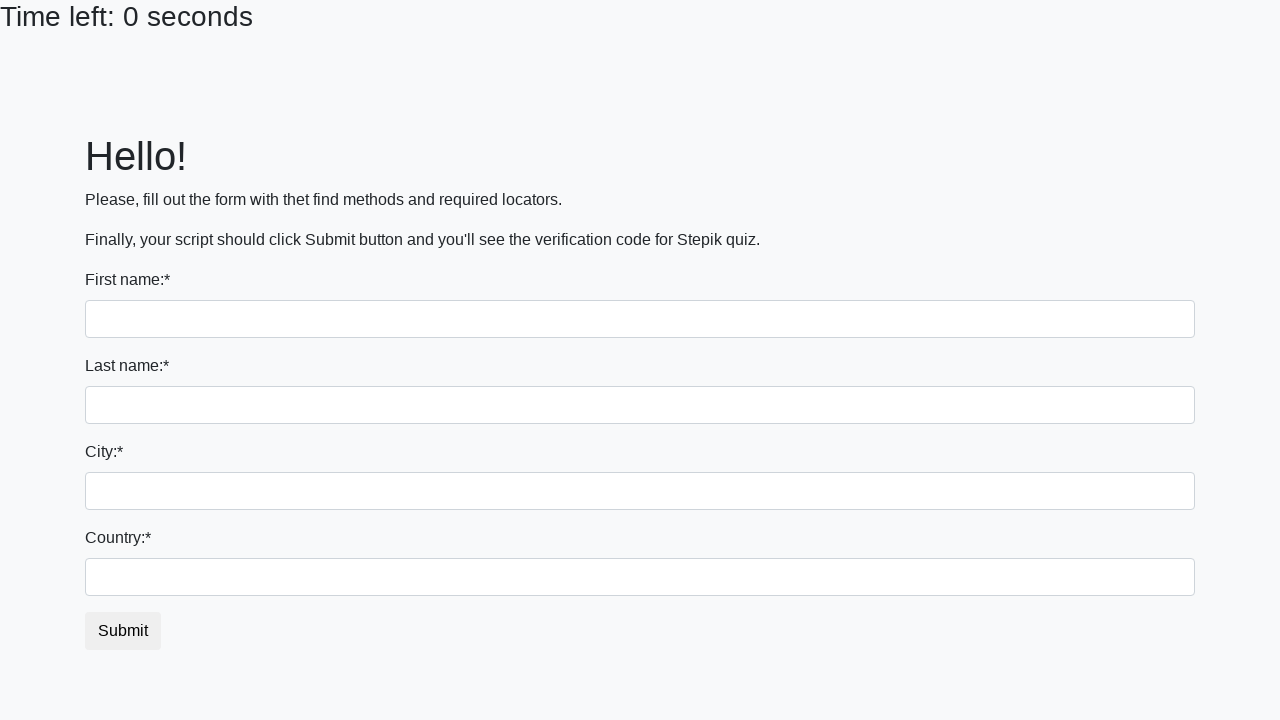